Fills a text box form using JavaScript execution and verifies the submitted data

Starting URL: https://demoqa.com/text-box

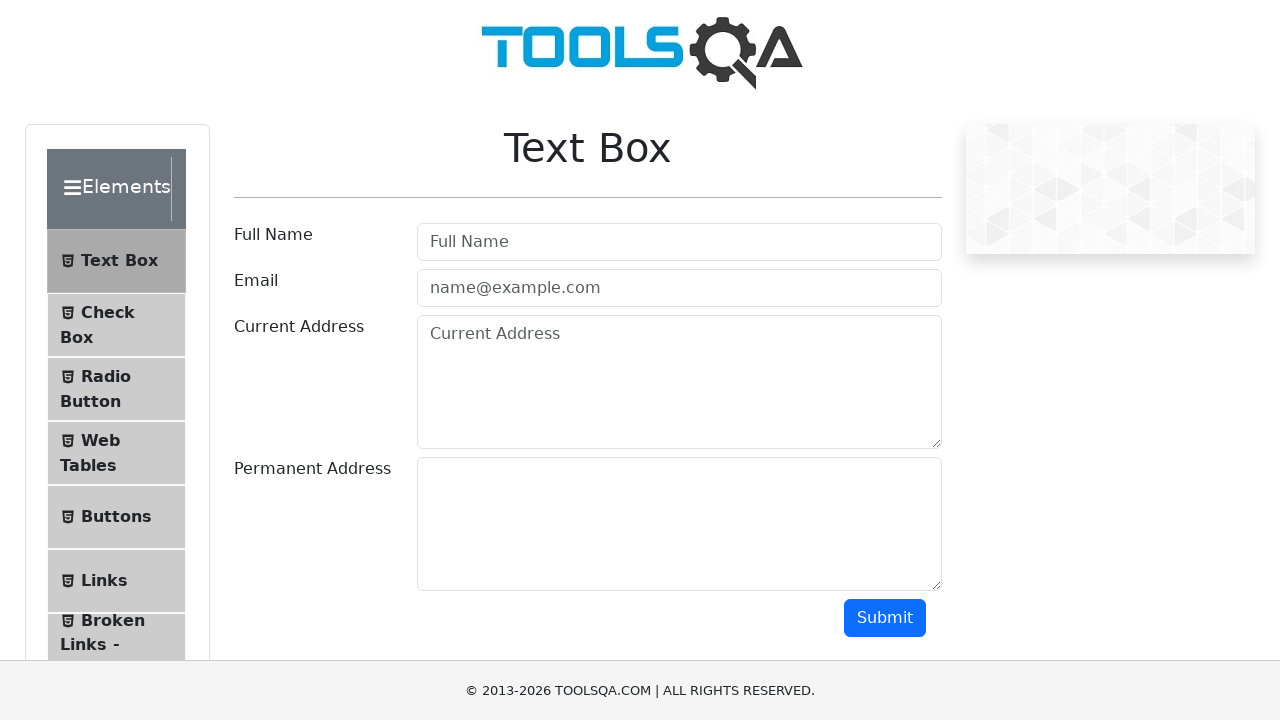

Filled userName field with 'Victor' using JavaScript
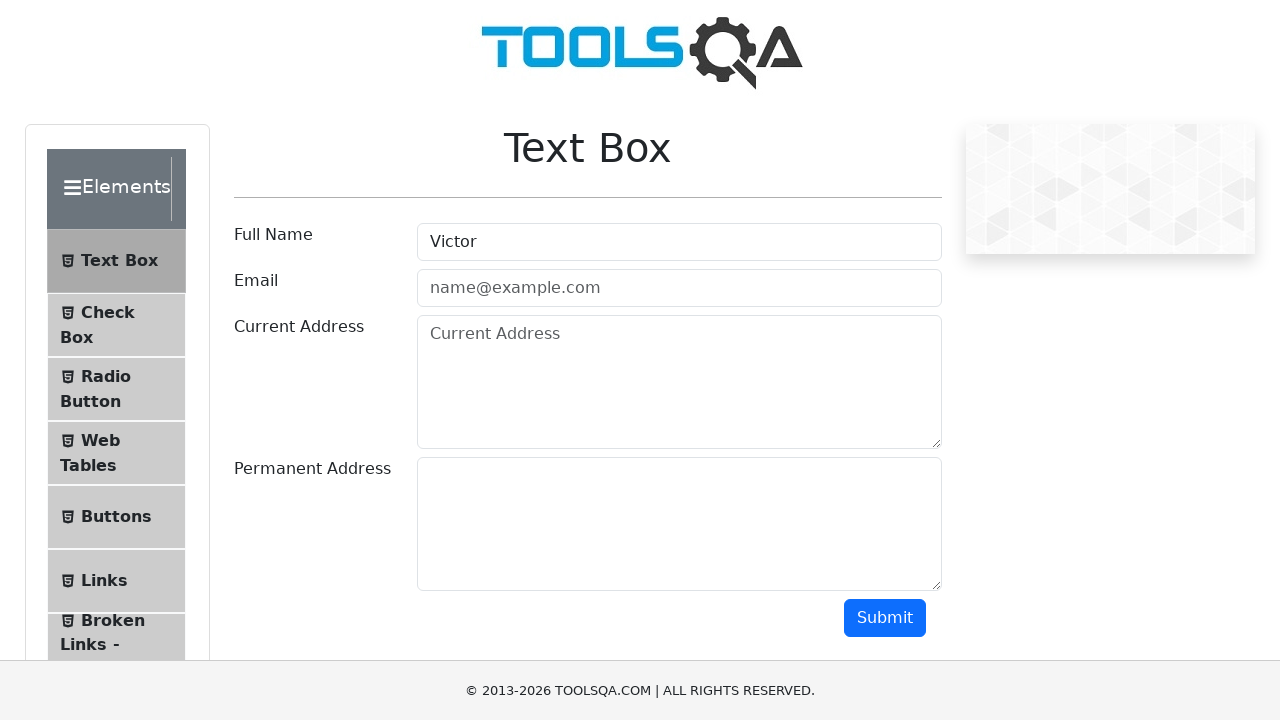

Filled userEmail field with 'email@gmail.com' using JavaScript
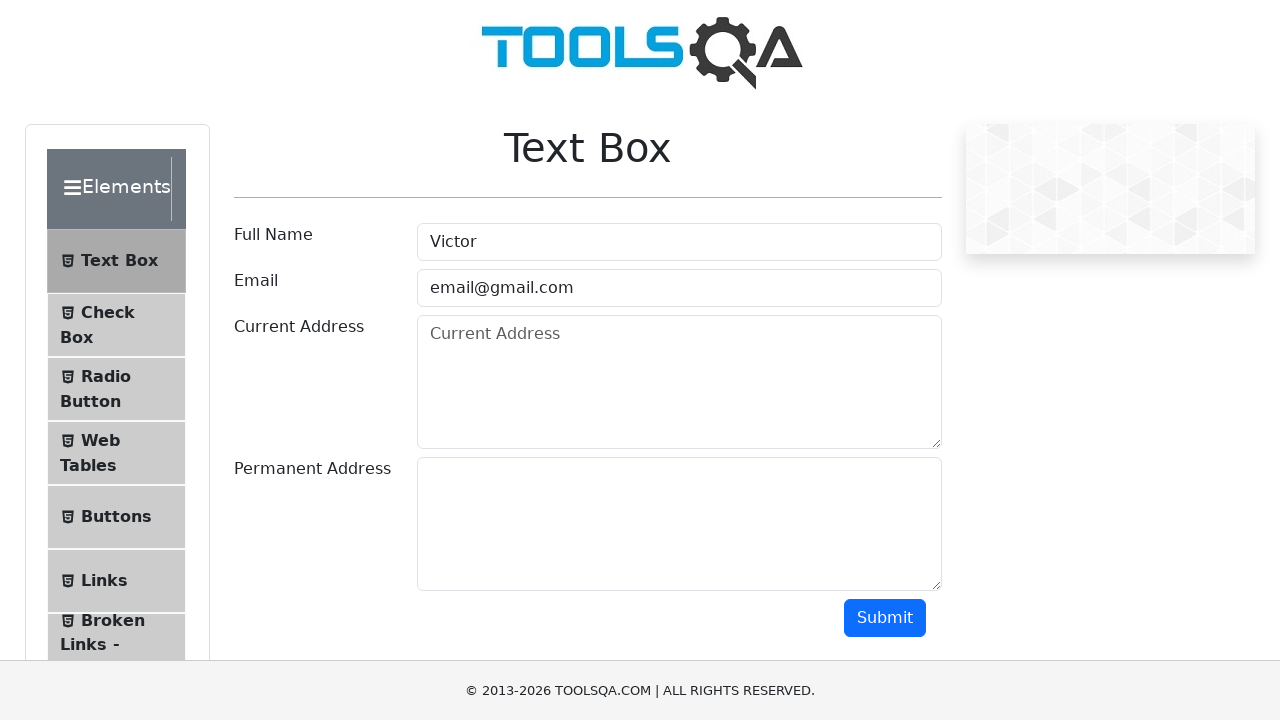

Filled currentAddress field with 'currentAddress' using JavaScript
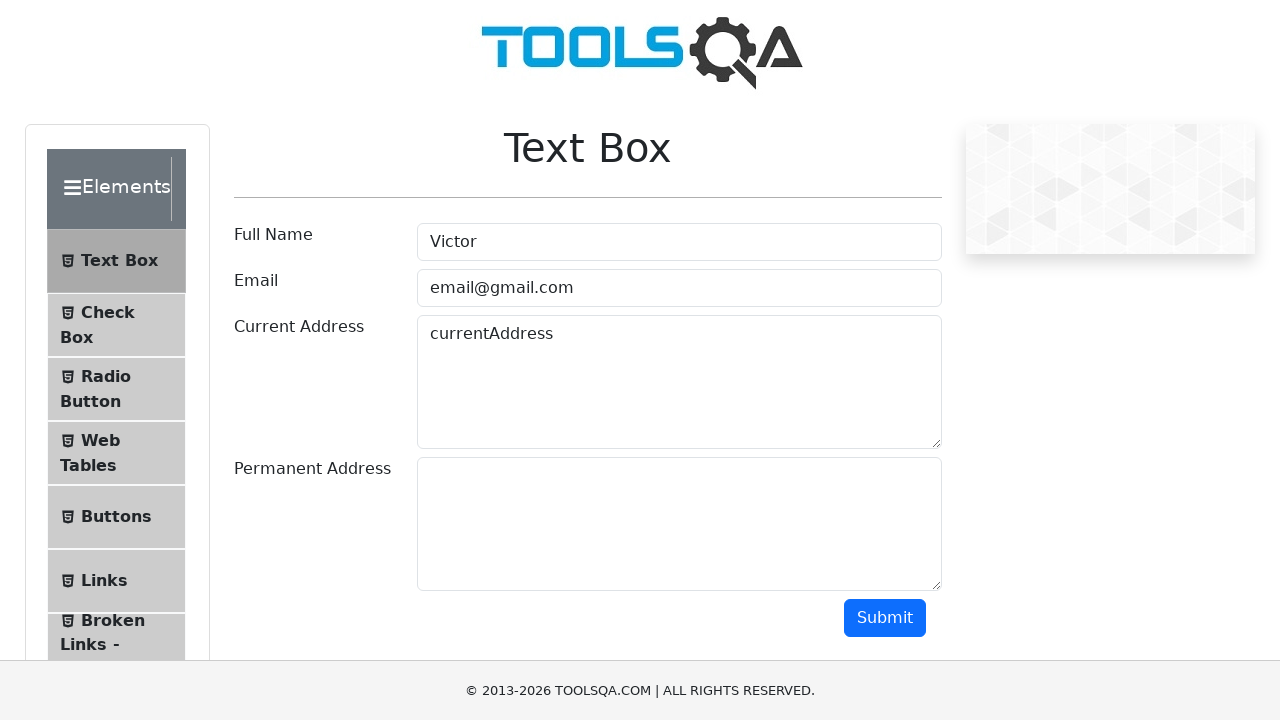

Filled permanentAddress field with 'permanentAddress' using JavaScript
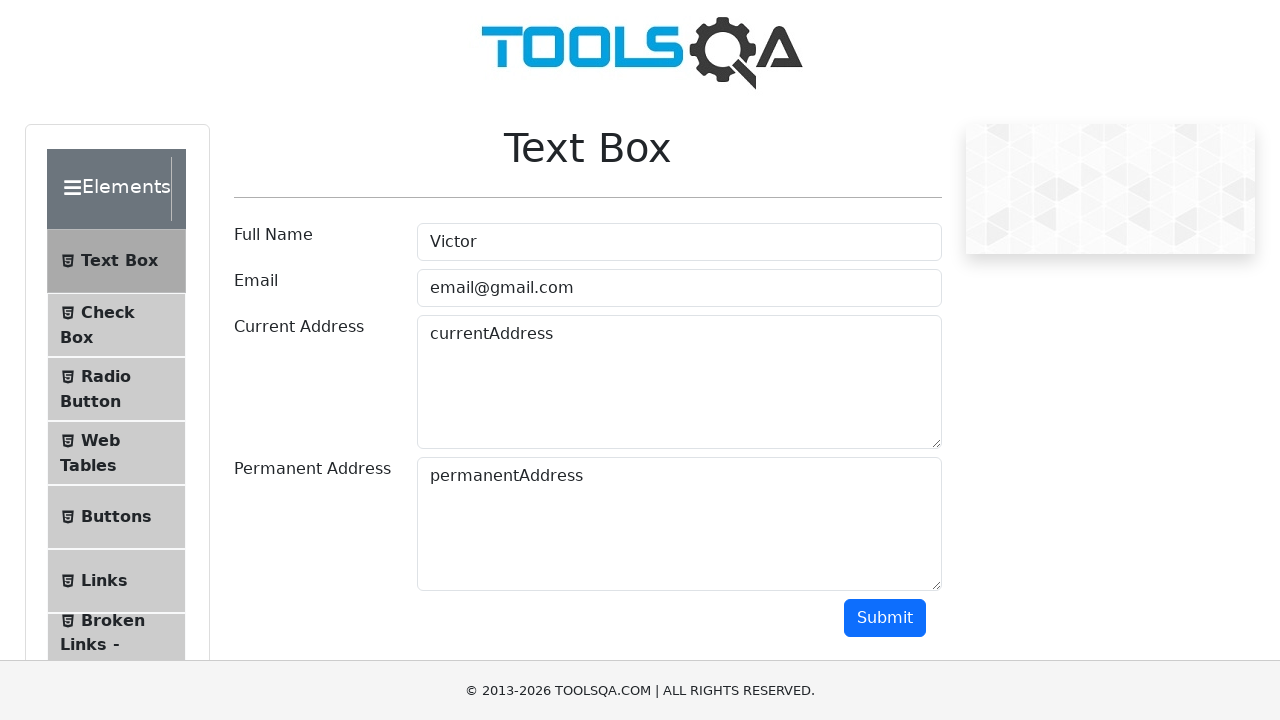

Submitted form using JavaScript
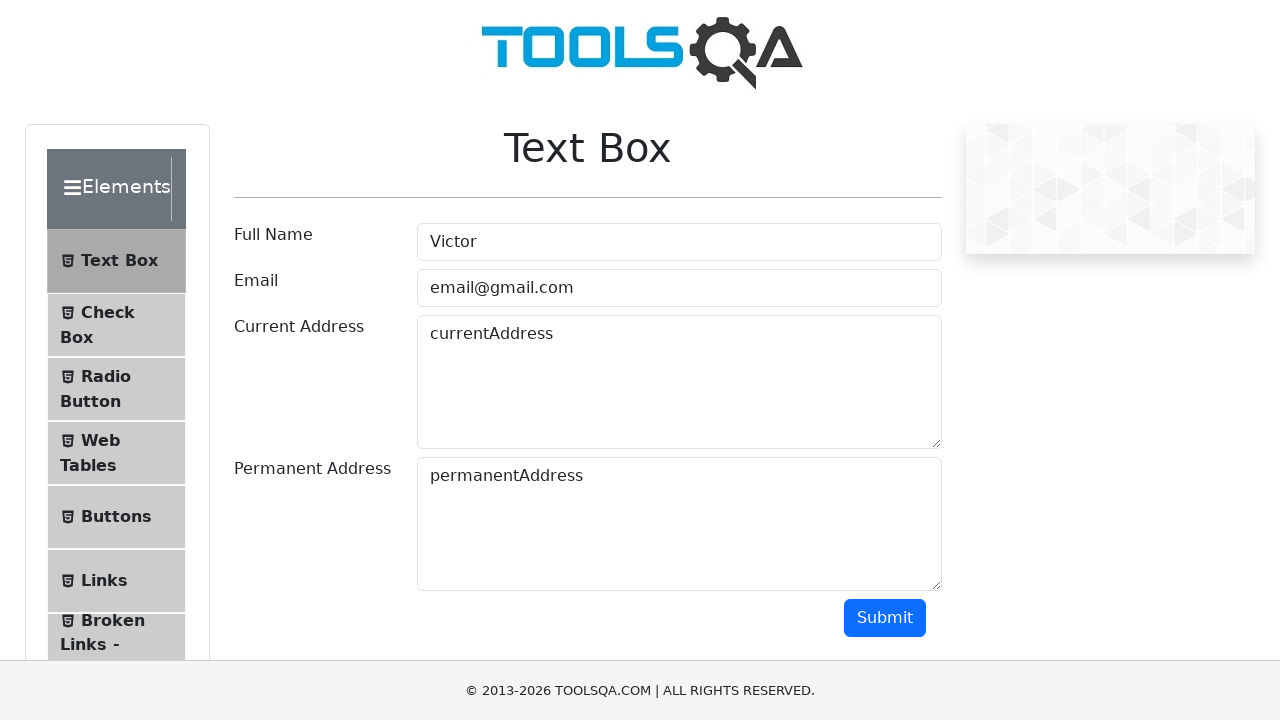

Waited for results to appear - name field loaded
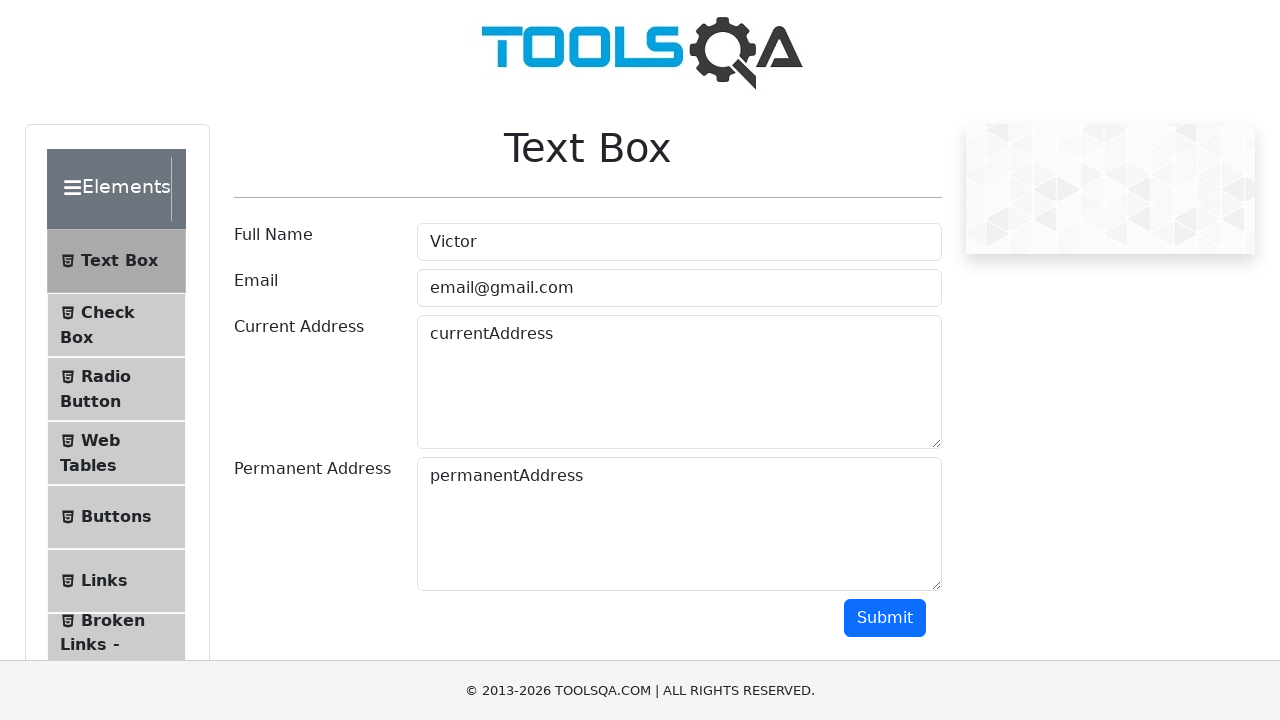

Retrieved submitted name from results
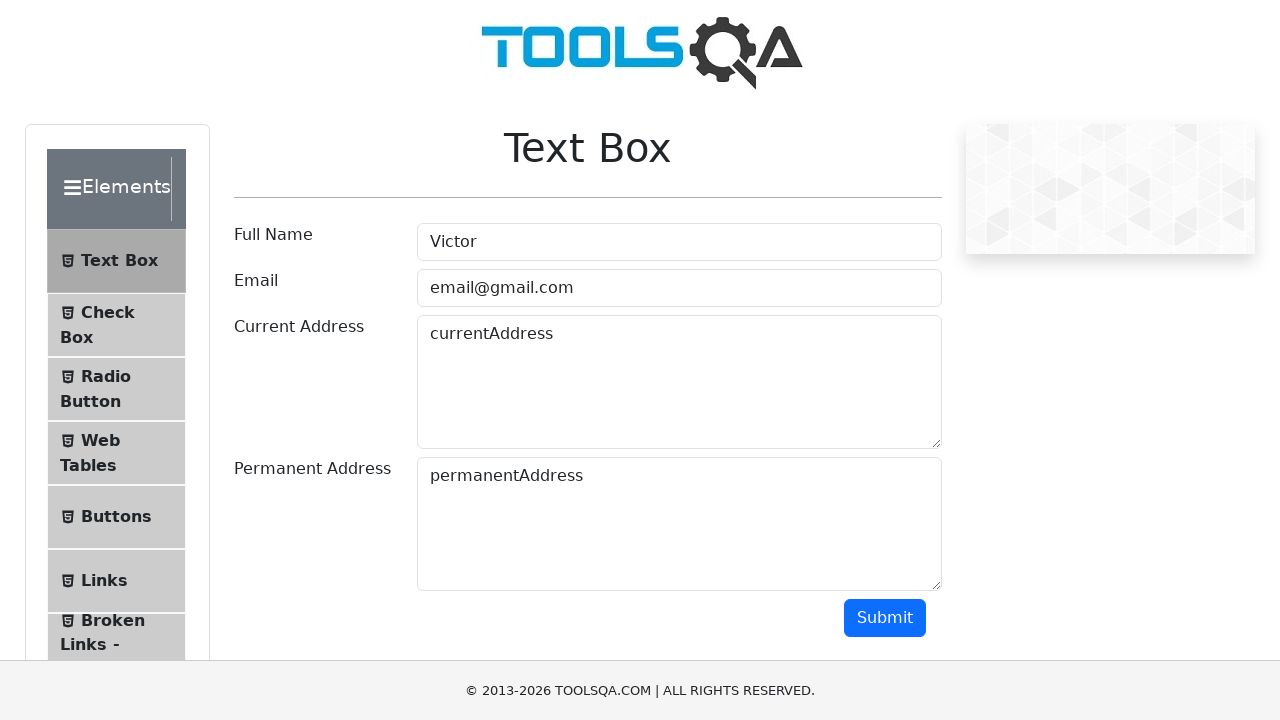

Verified submitted name matches expected value 'Name:Victor'
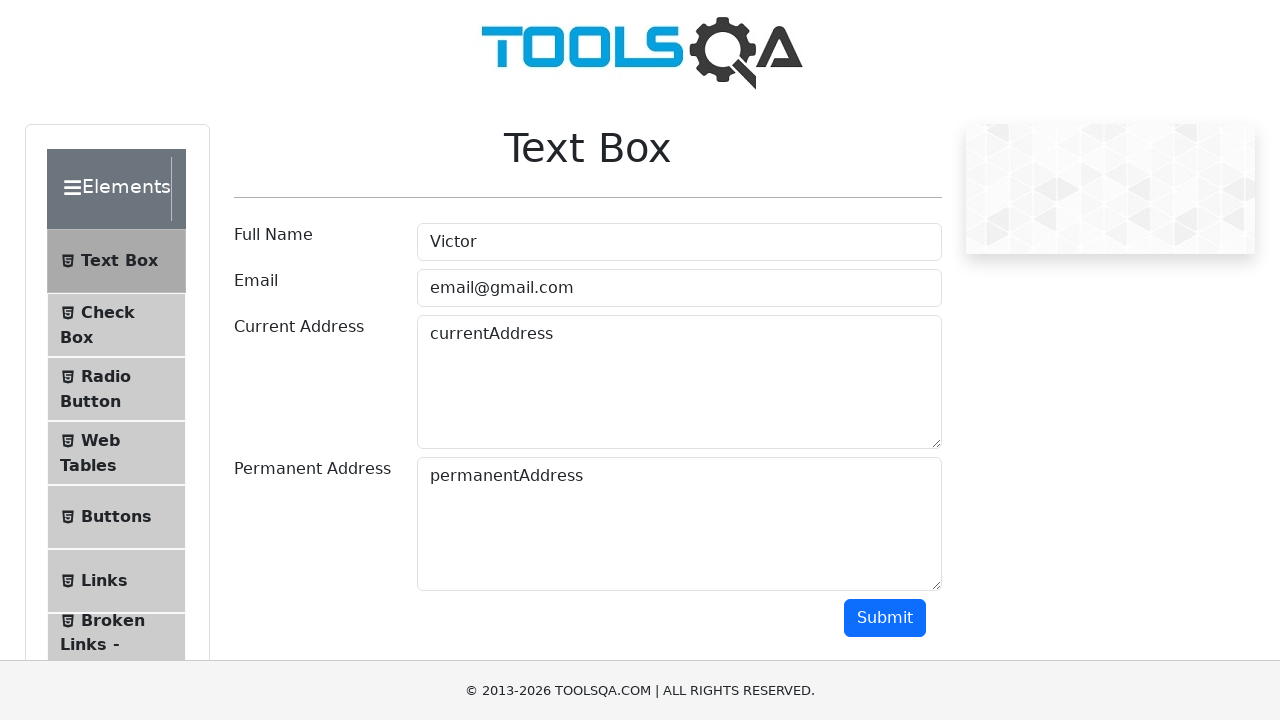

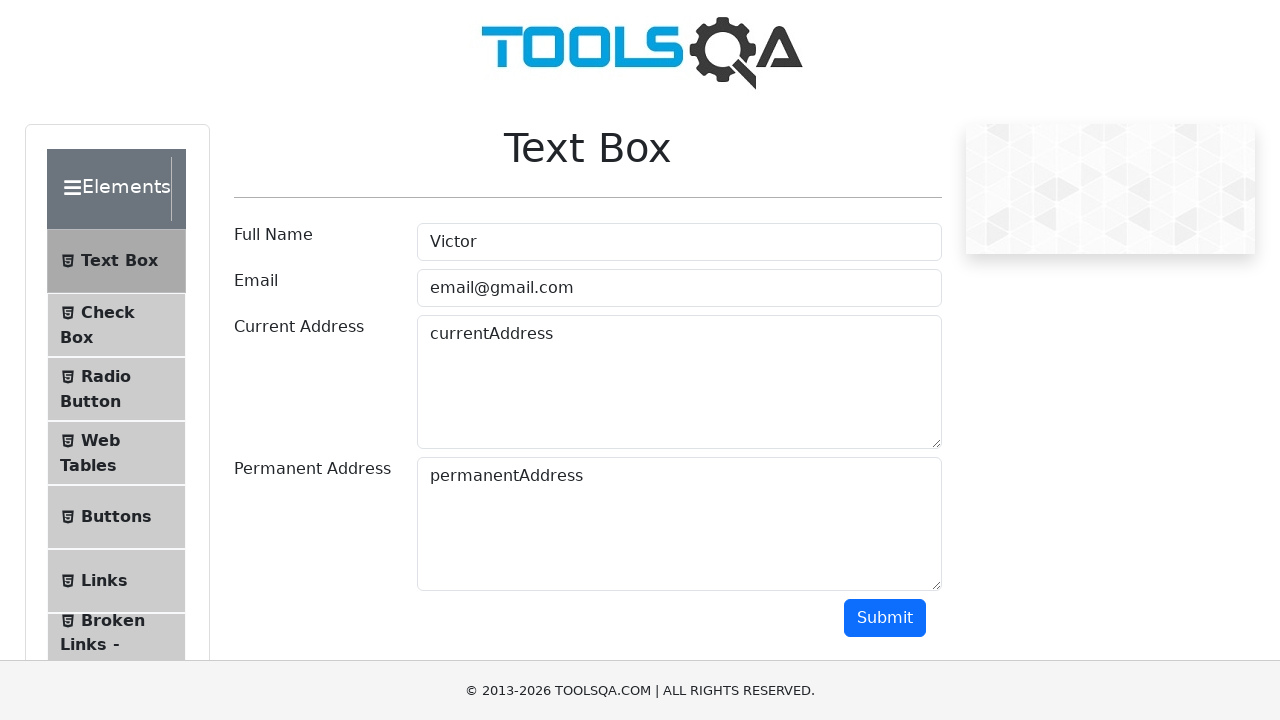